Navigates to the Adactin Hotel application and verifies the page loads successfully

Starting URL: http://adactin.com/HotelAppBuild2/

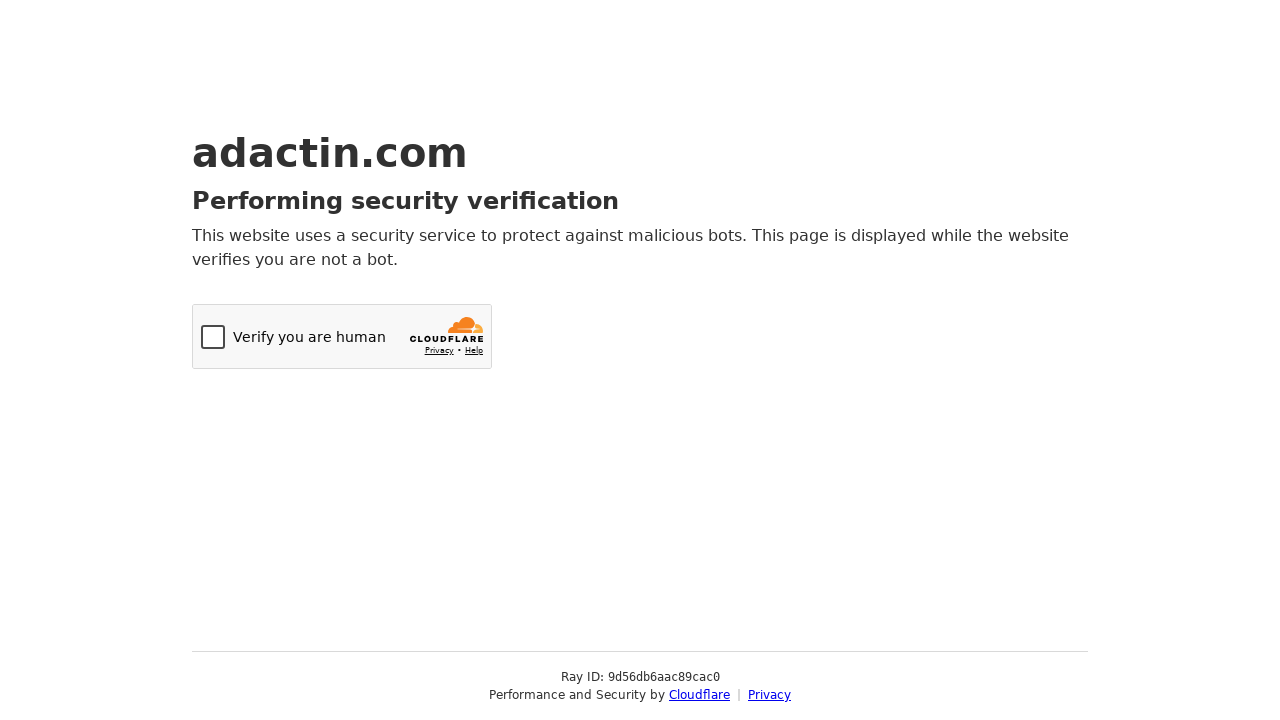

Navigated to Adactin Hotel application homepage
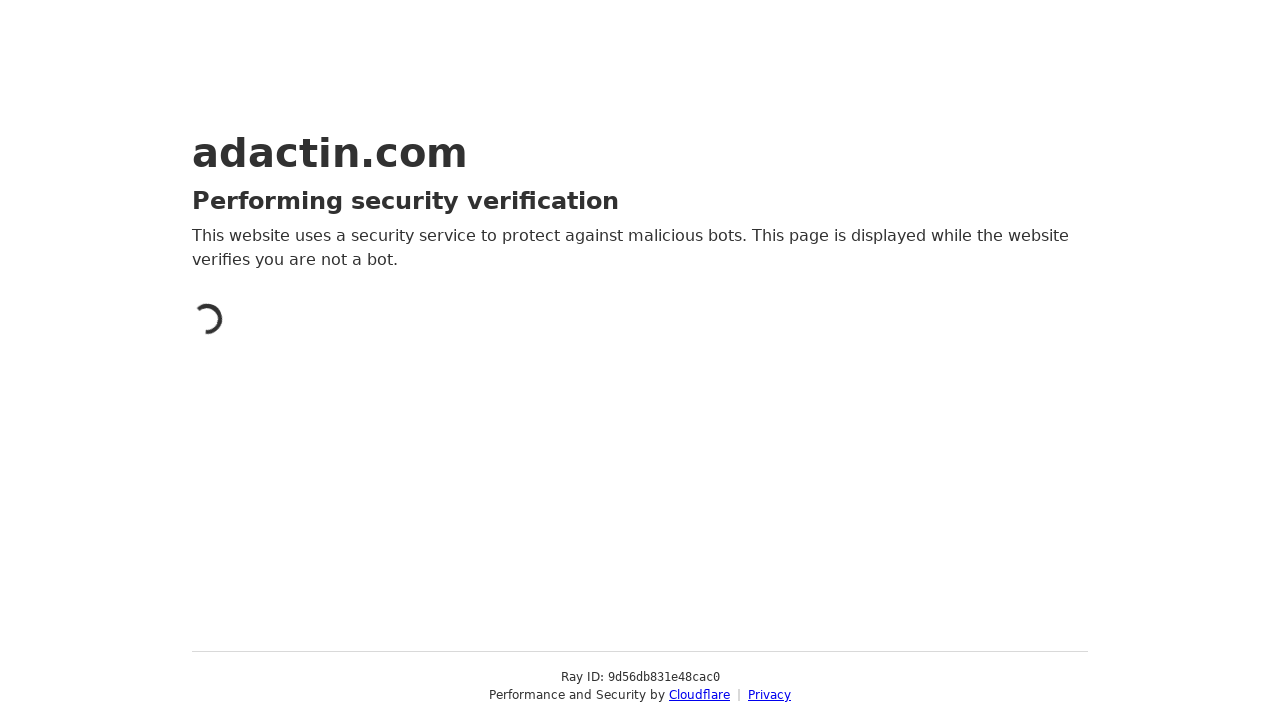

Page DOM content fully loaded
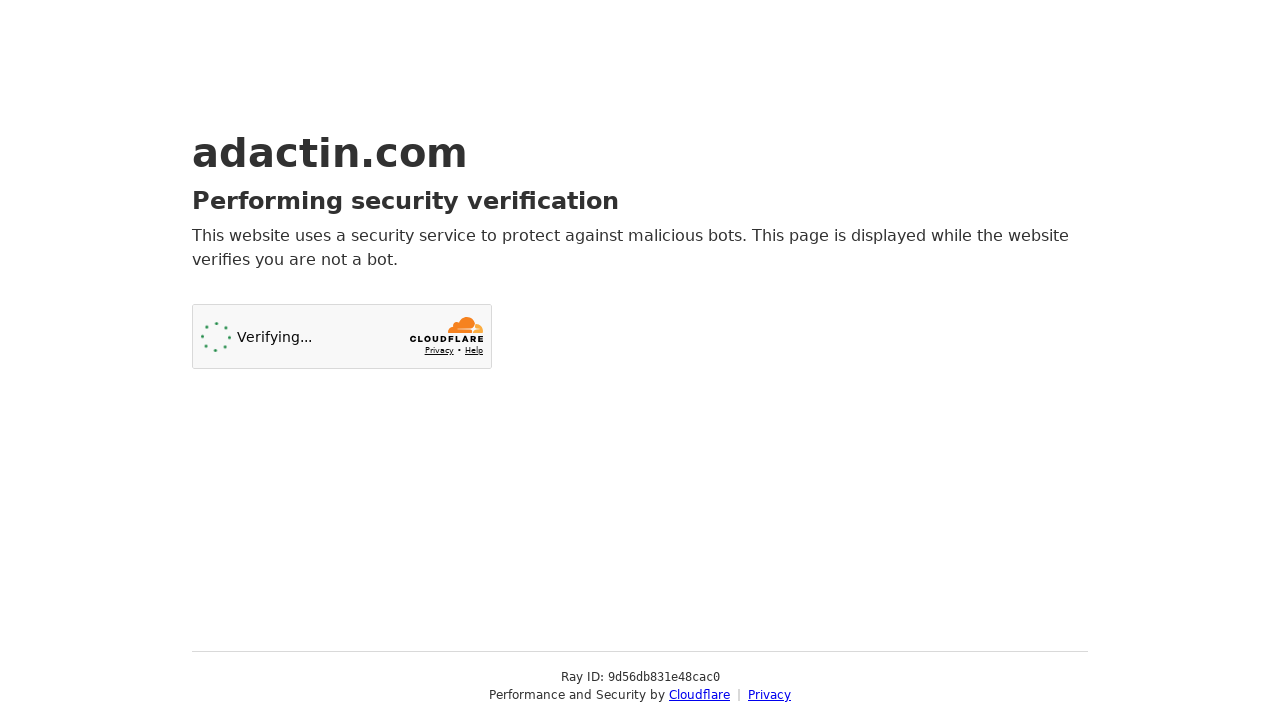

Verified page has loaded with body element present
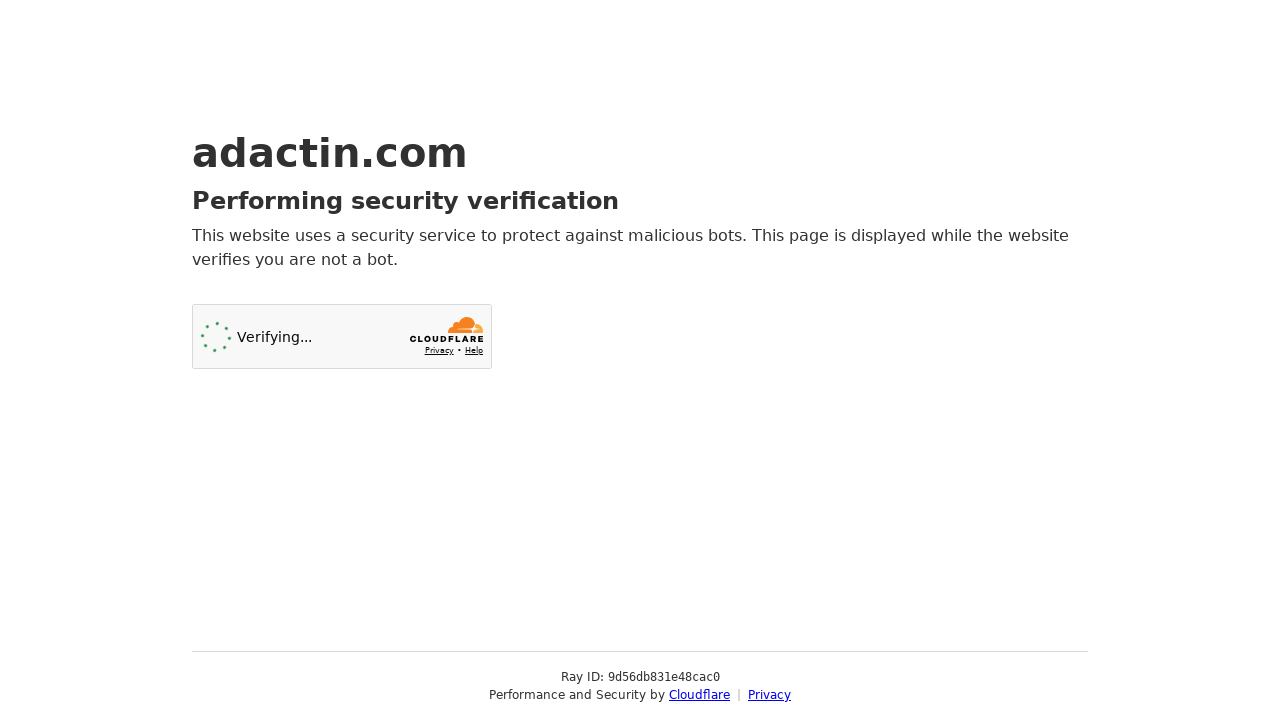

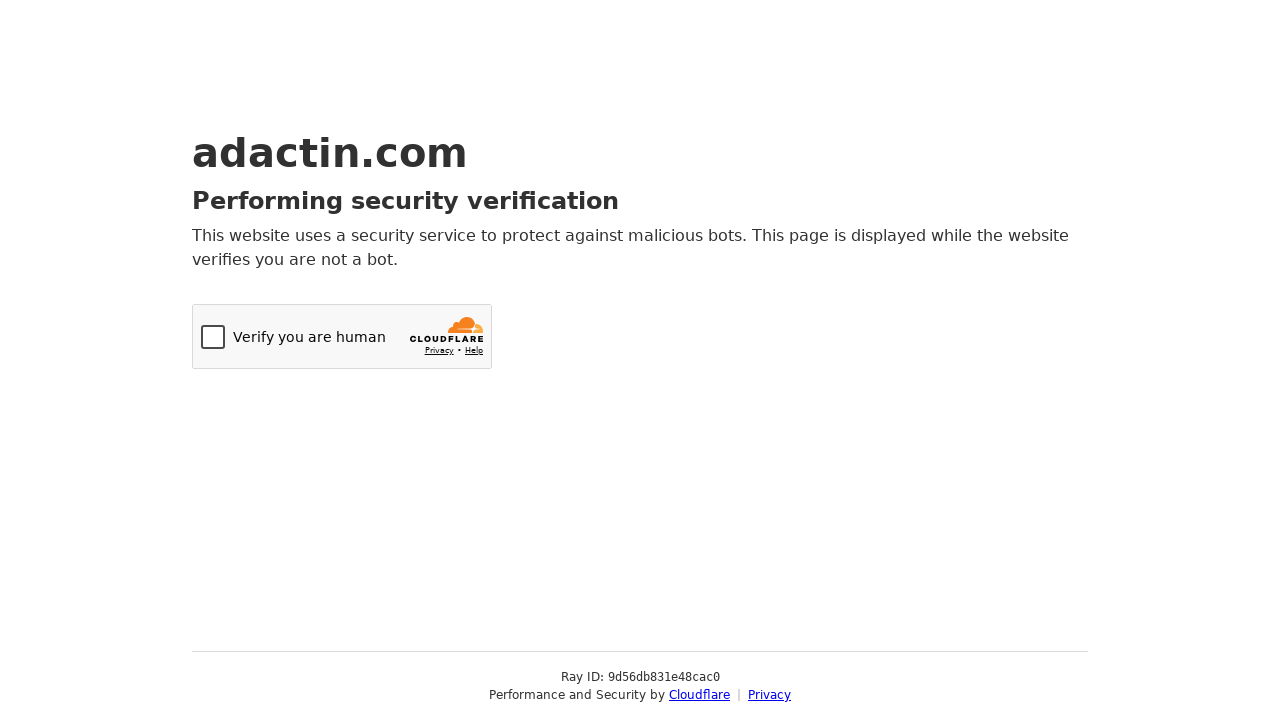